Tests various text input field interactions including entering text, appending text, getting values, clearing fields, and checking field properties

Starting URL: https://letcode.in/edit

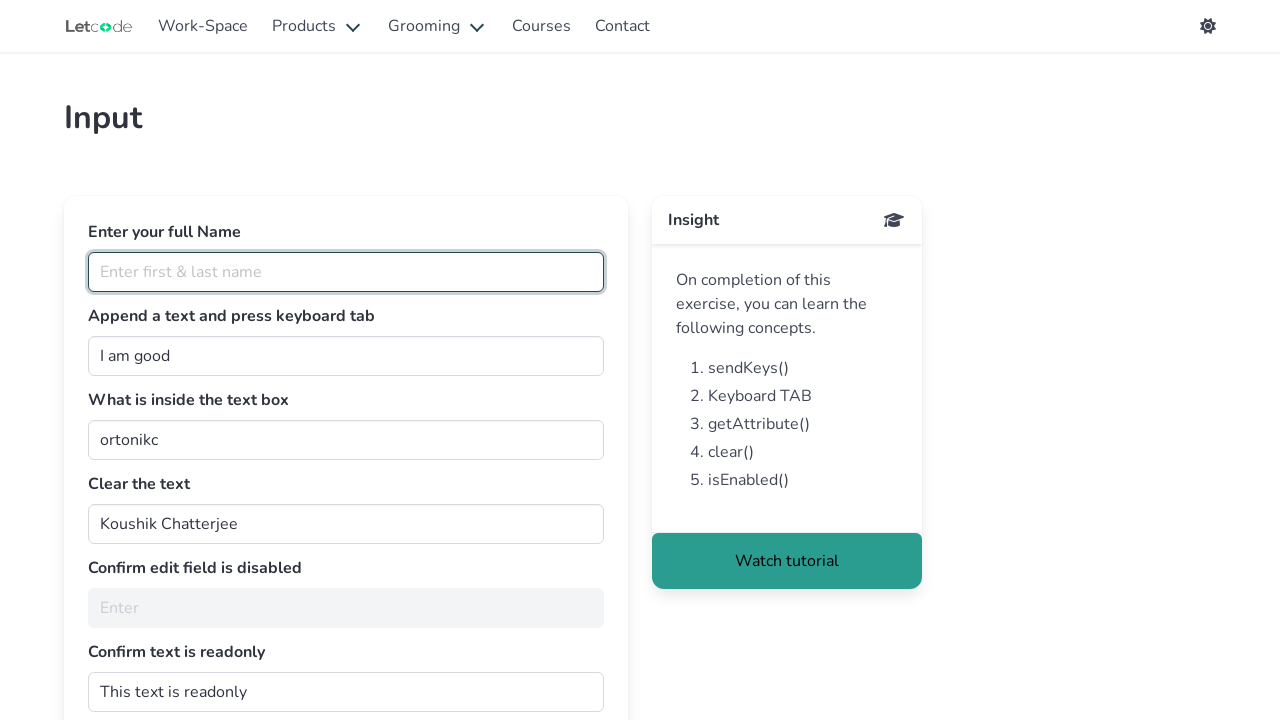

Entered full name 'Dhanalakshmi J' in the first text box on #fullName
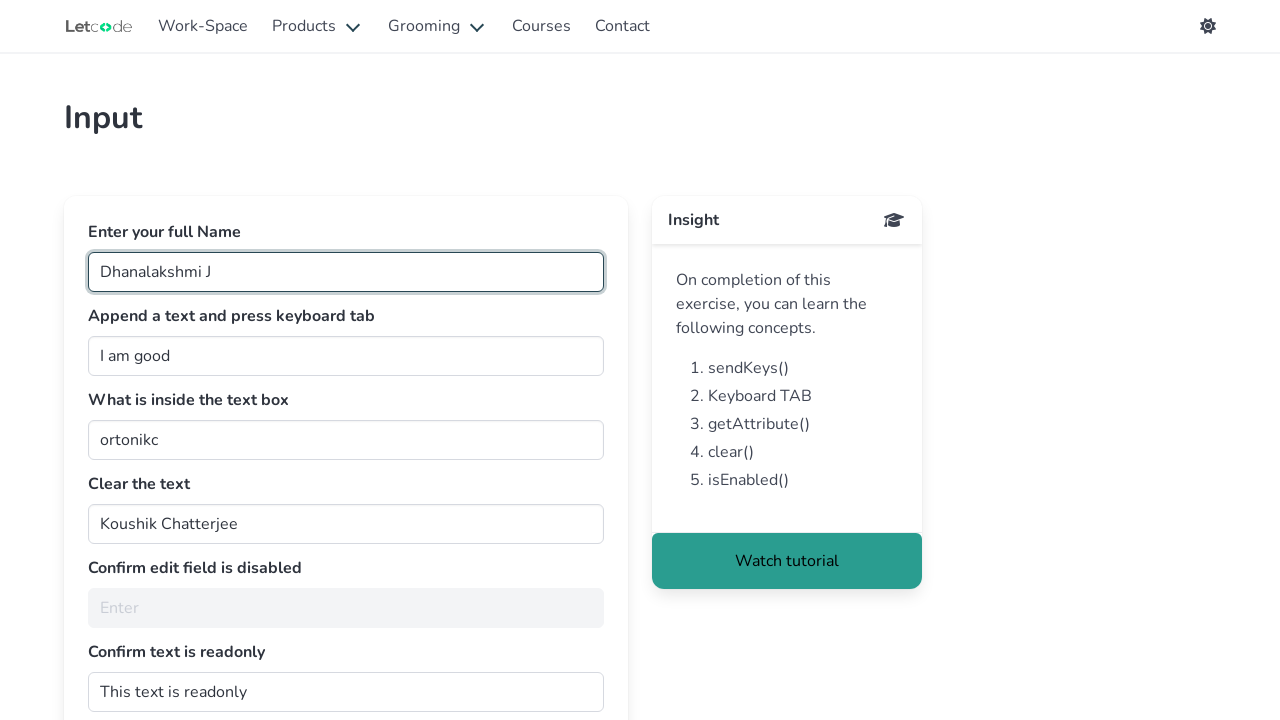

Filled join field with 'Dhanalakshmi J' on #join
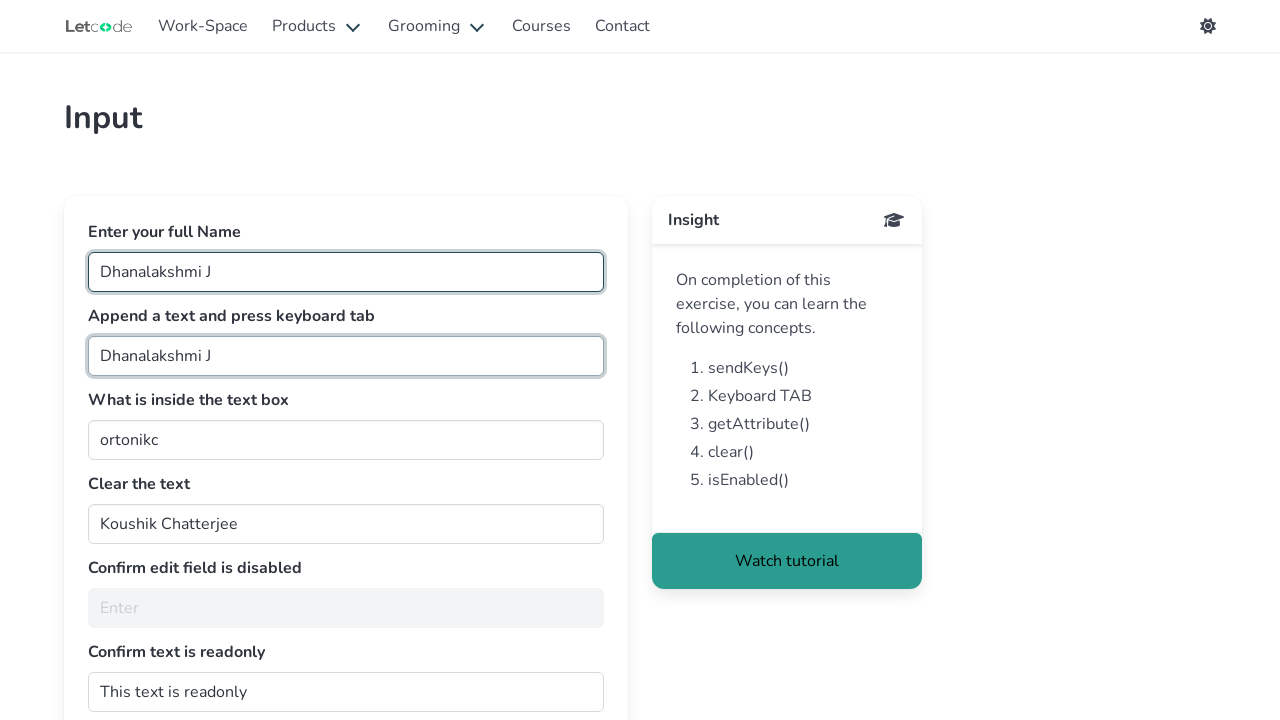

Retrieved value from the third text box
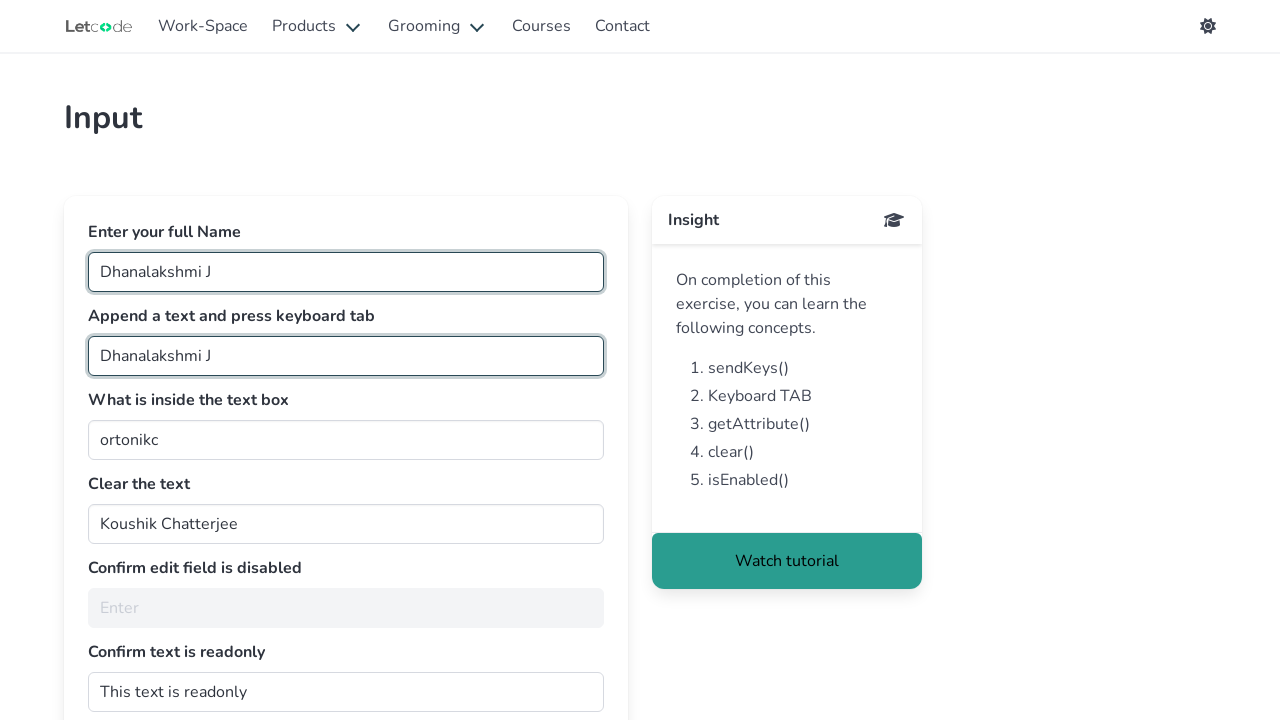

Cleared the fourth text box on #clearMe
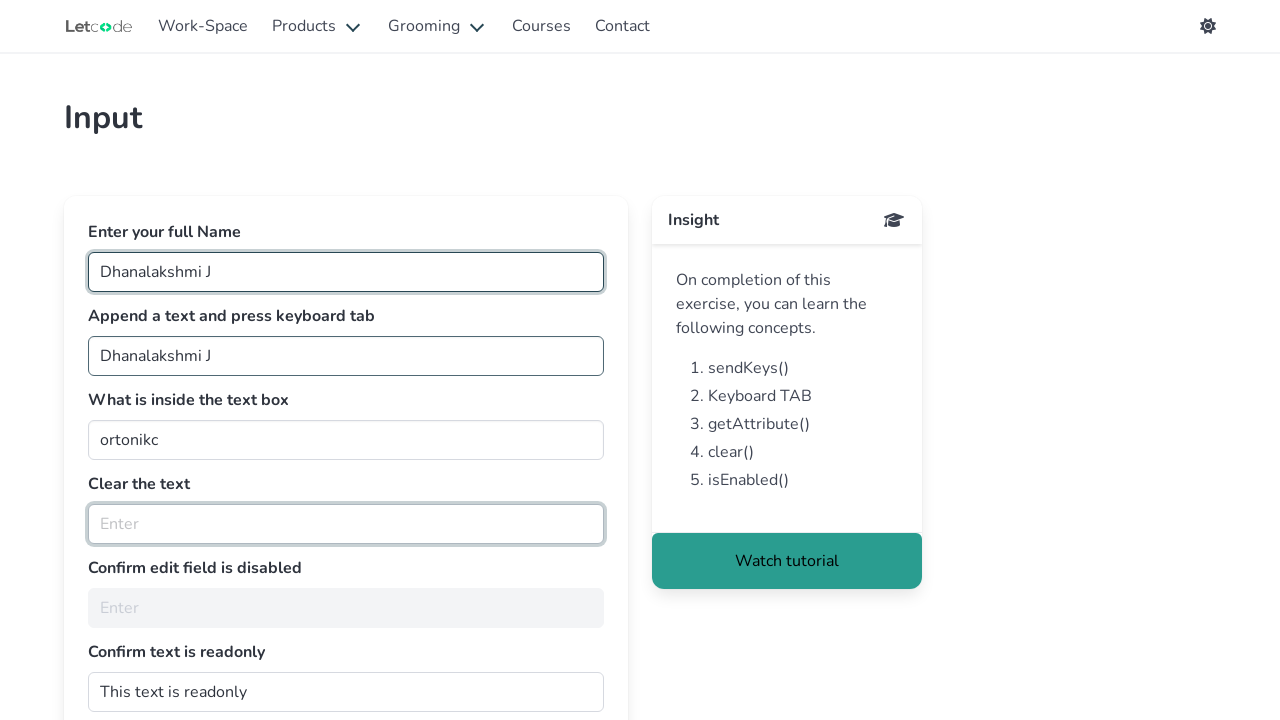

Checked if the fifth text box is enabled
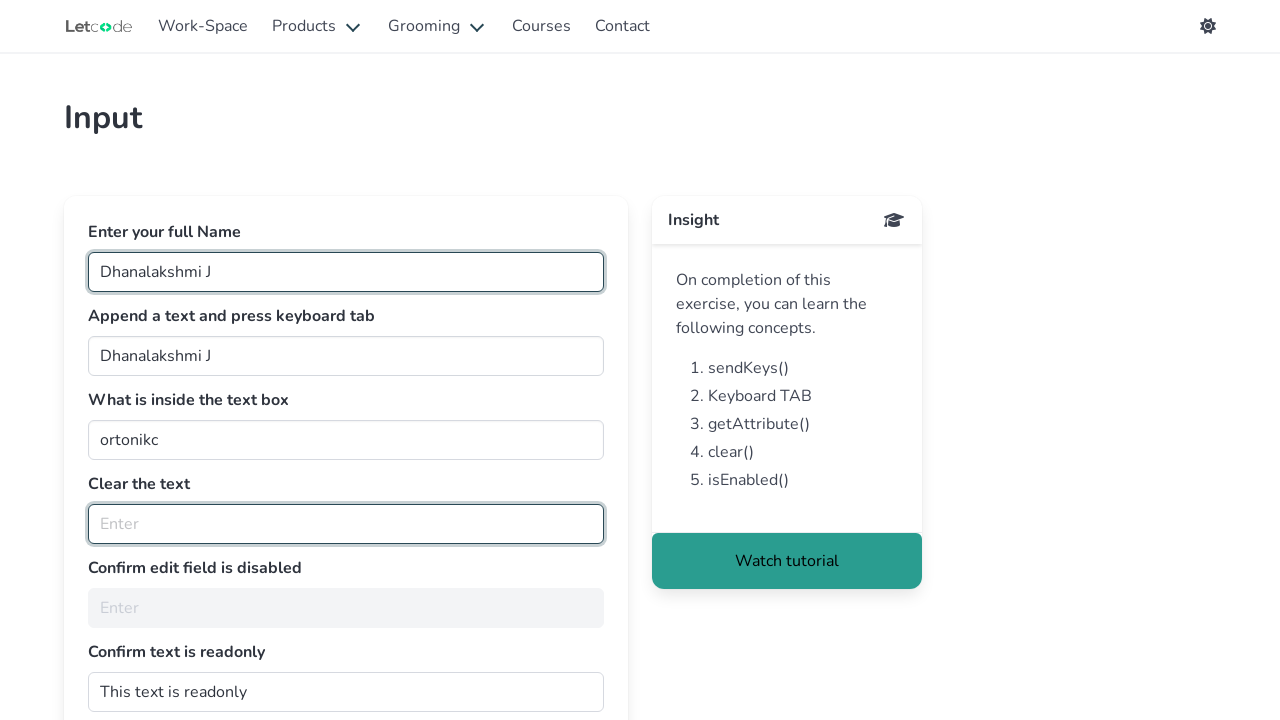

Retrieved readonly attribute from the sixth text box
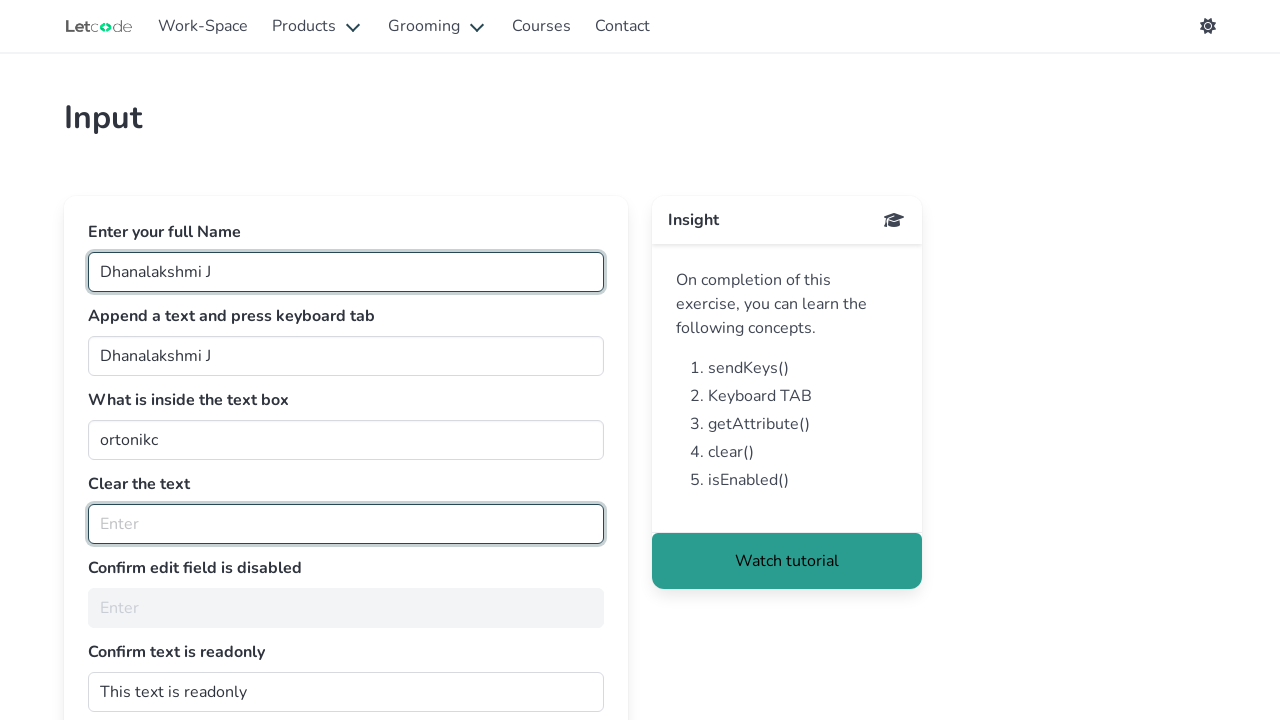

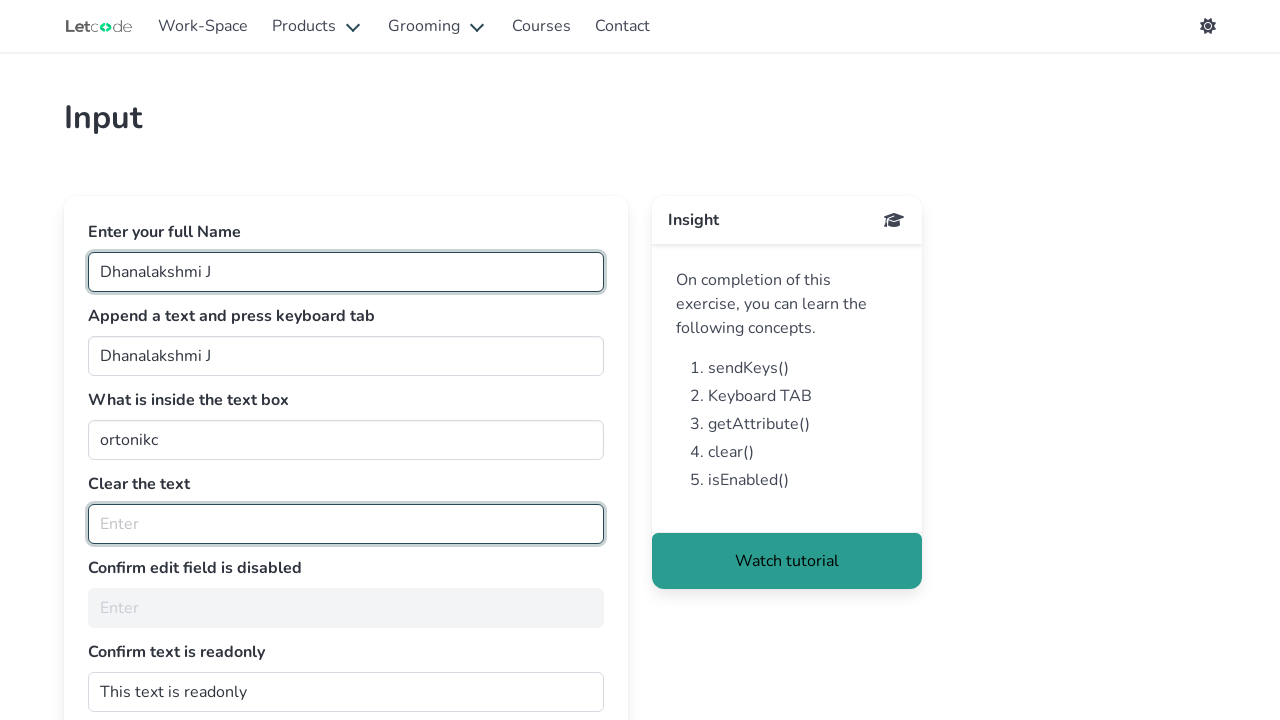